Navigates to Kahoot website and verifies the page title and URL are correct

Starting URL: https://kahoot.com/

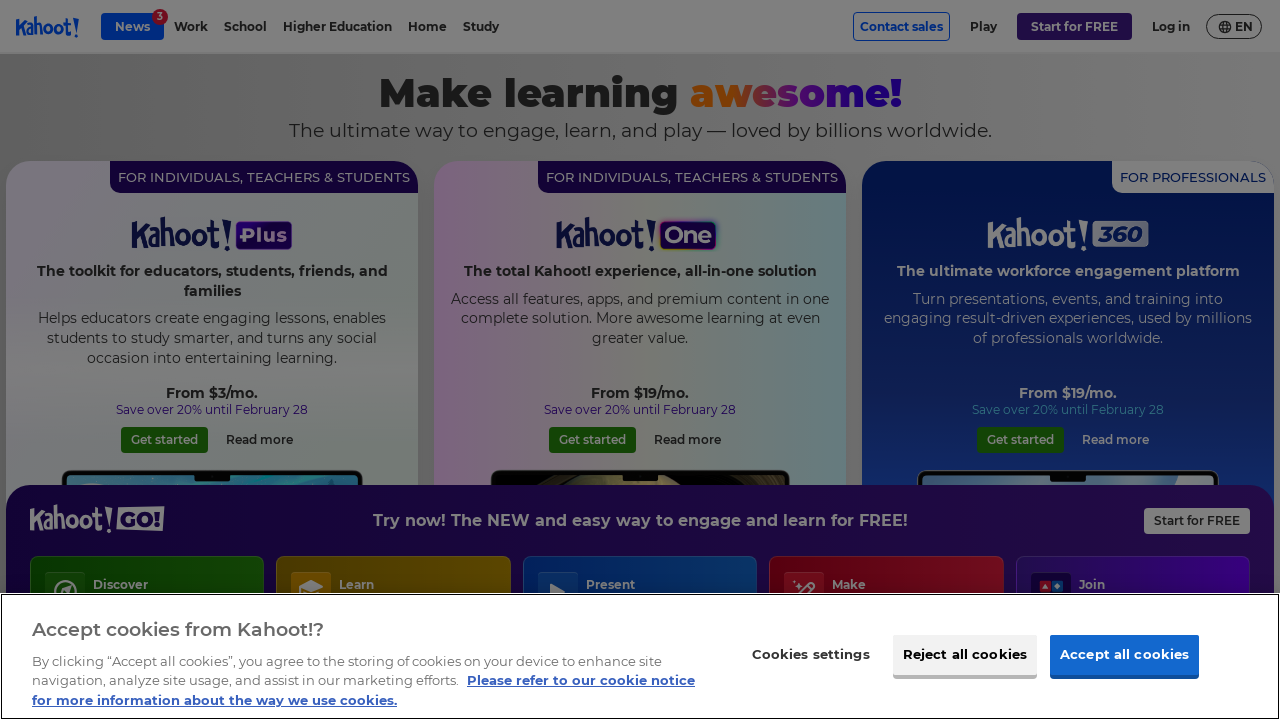

Navigated to https://kahoot.com/
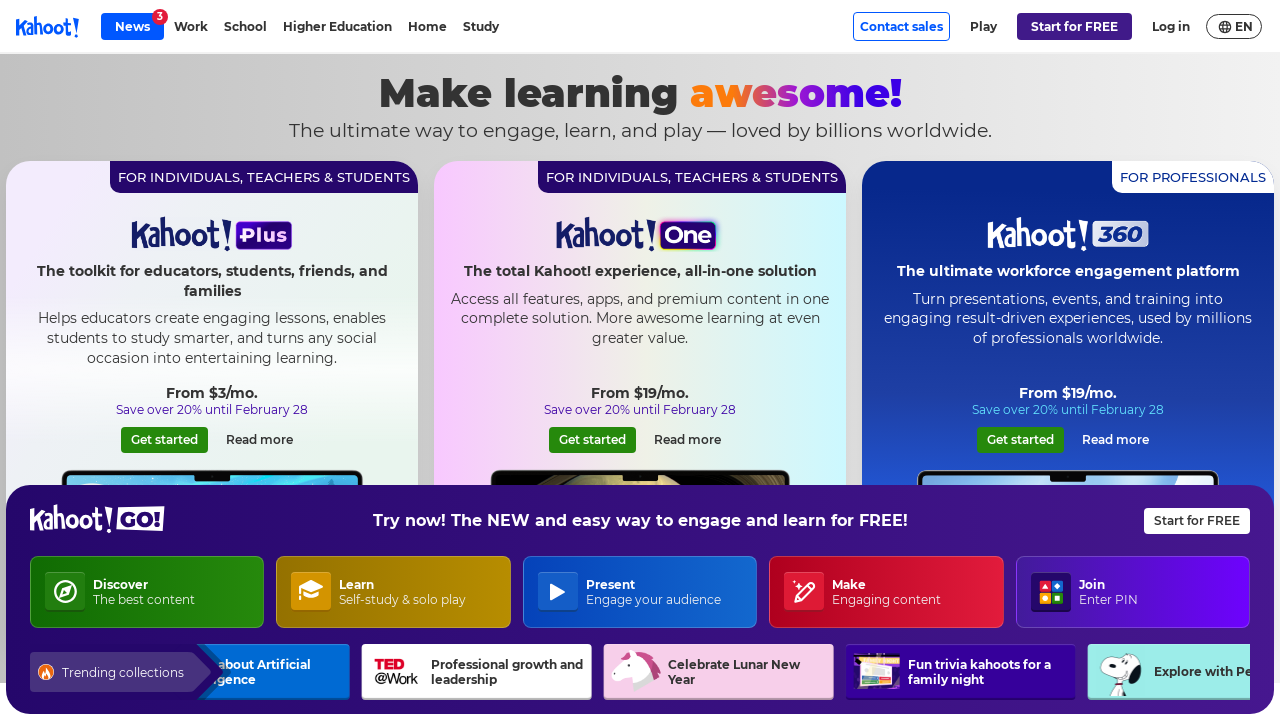

Verified page title is 'Kahoot! | Learning games | Make learning awesome!'
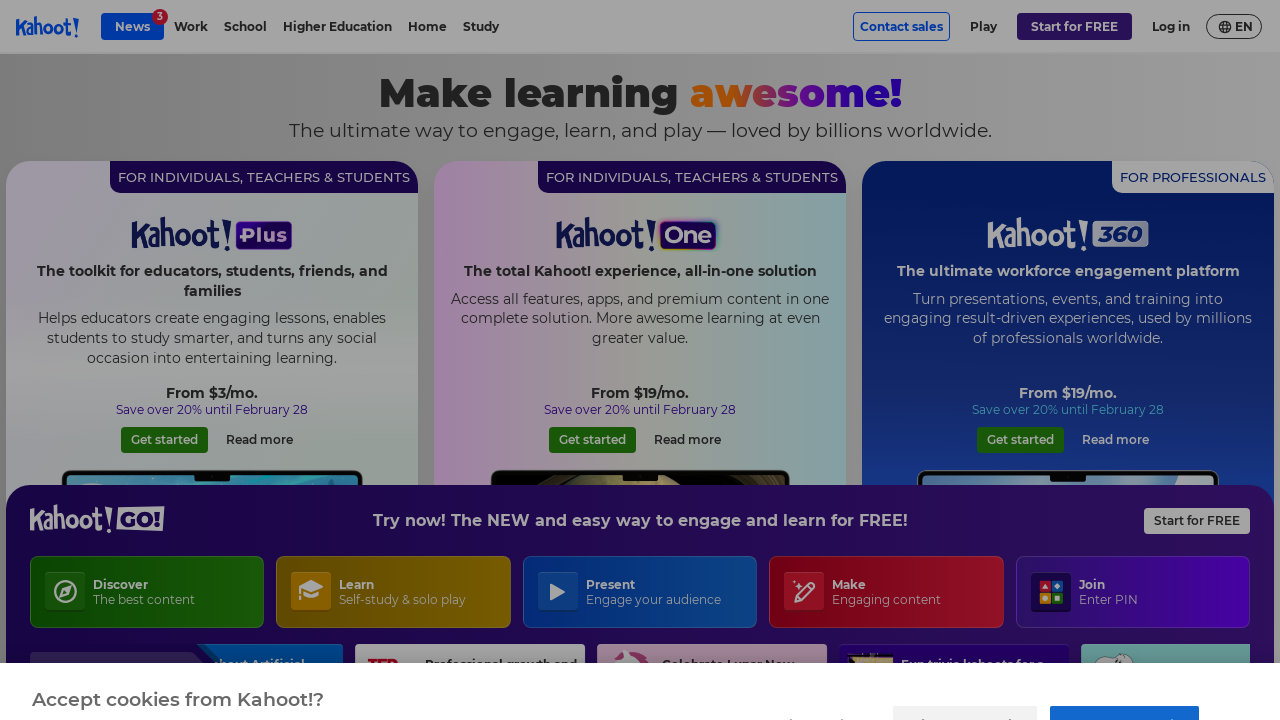

Verified current URL is https://kahoot.com/
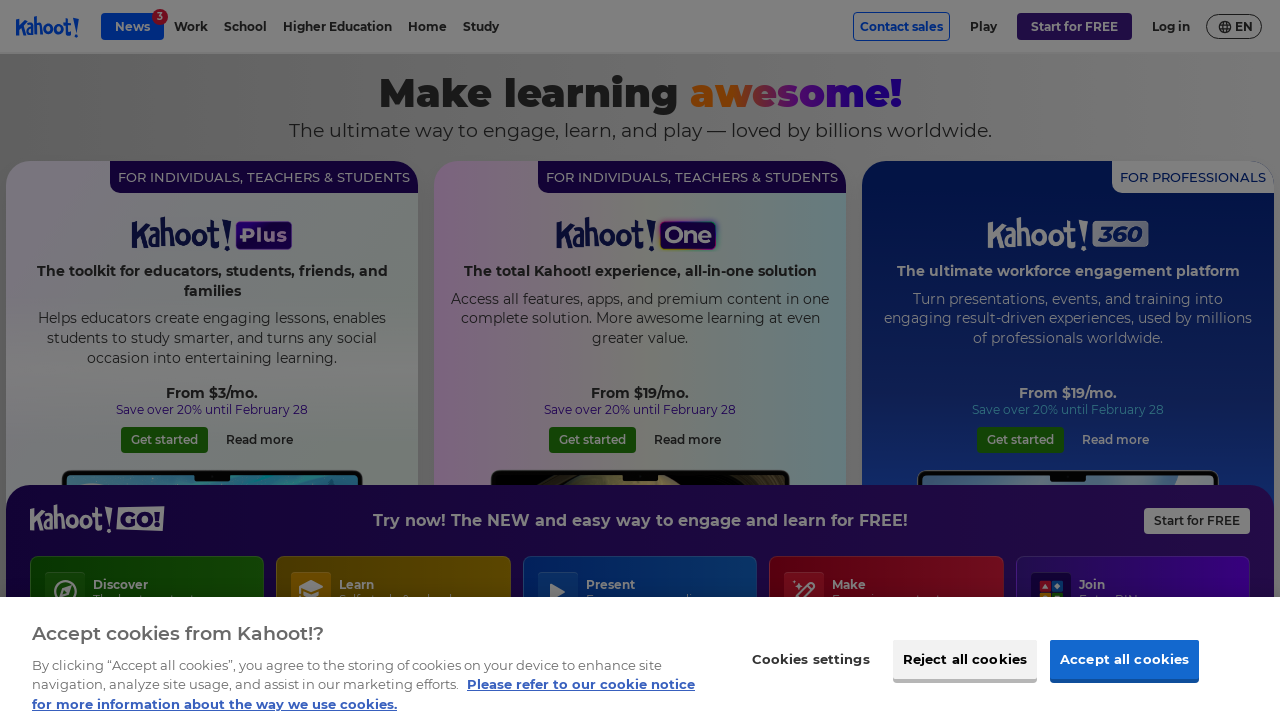

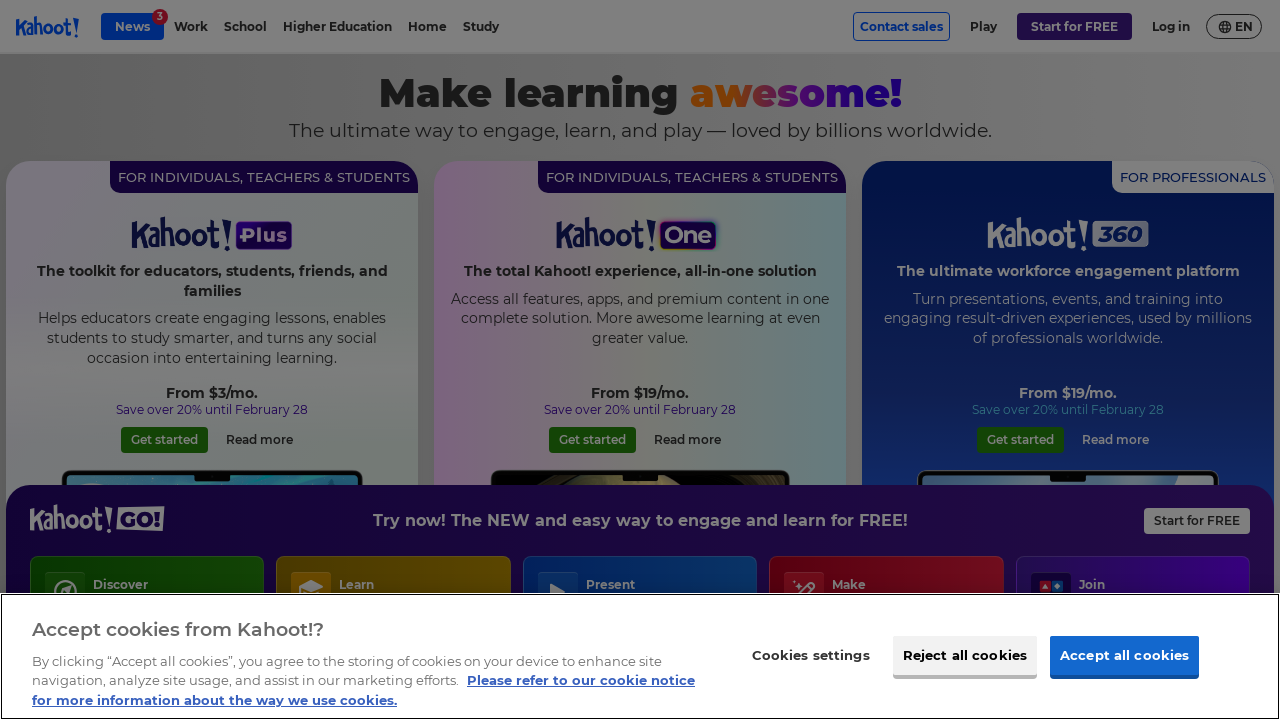